Tests opening a new tab by clicking a link and switching focus to the new window to verify content

Starting URL: https://kitchen.applitools.com/ingredients/links

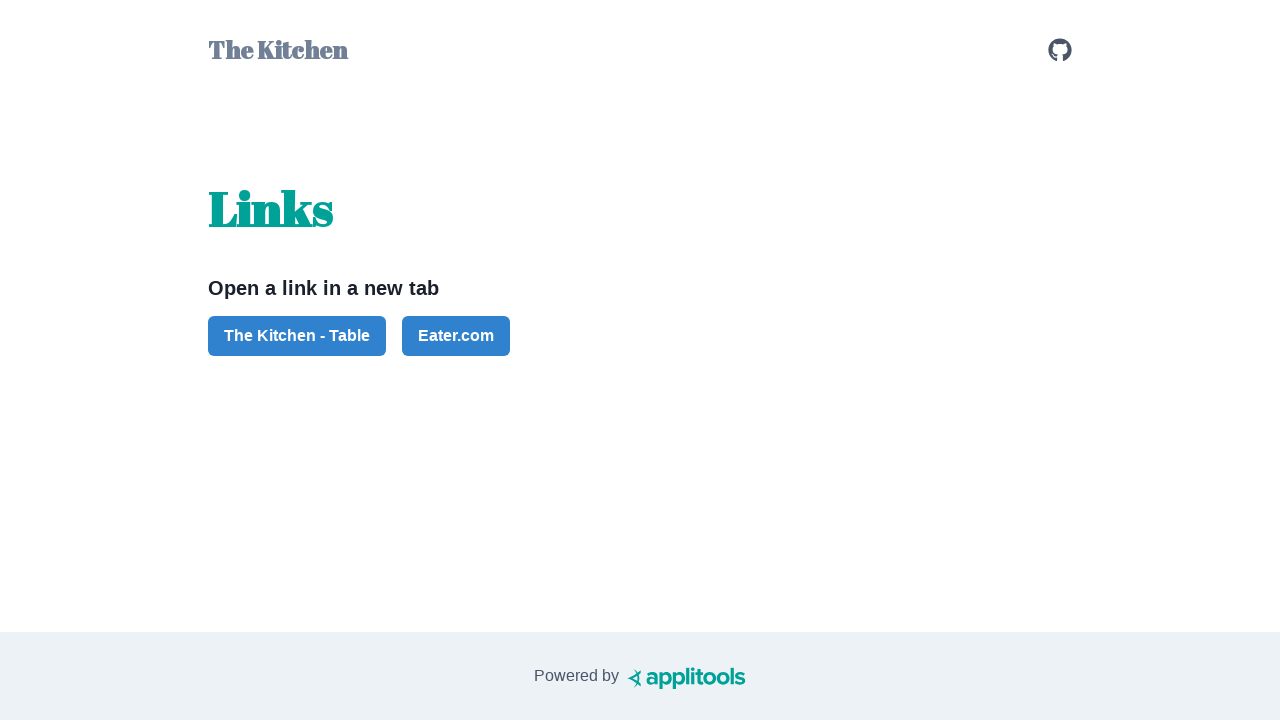

Clicked button to open new tab at (297, 336) on #button-the-kitchen-table
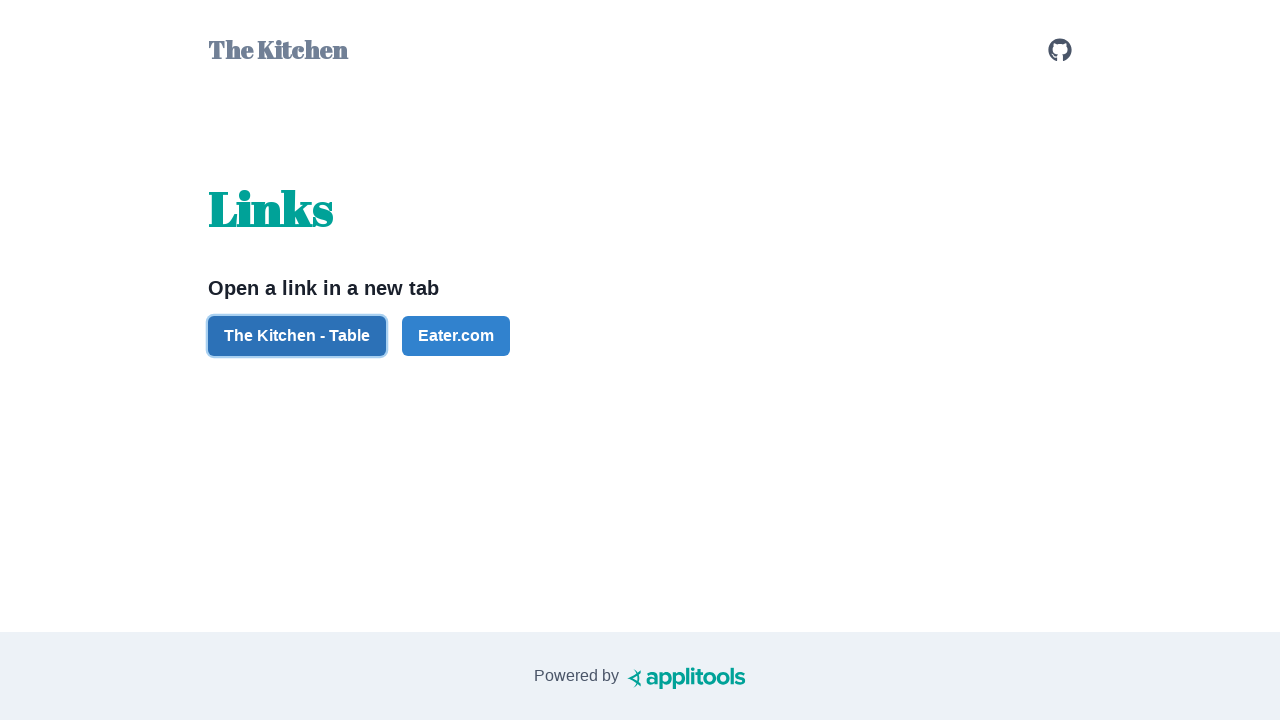

New tab opened and page object acquired
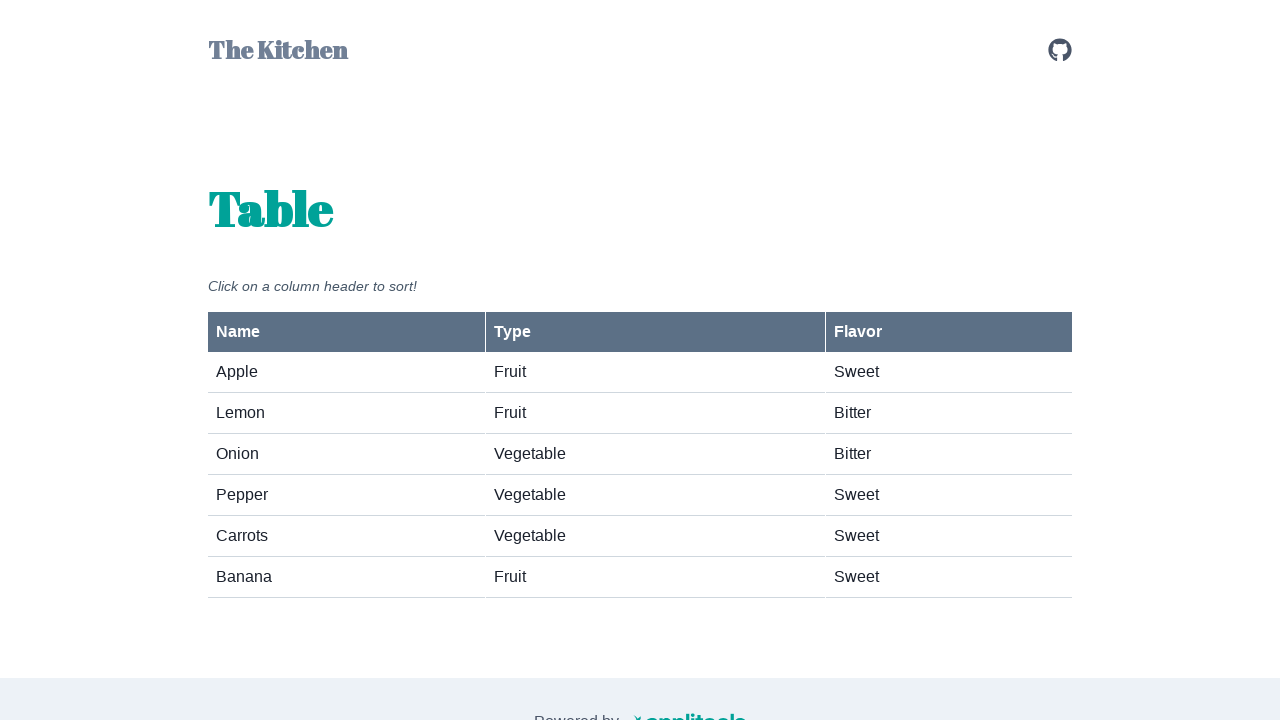

New page loaded and fruits-vegetables element is displayed
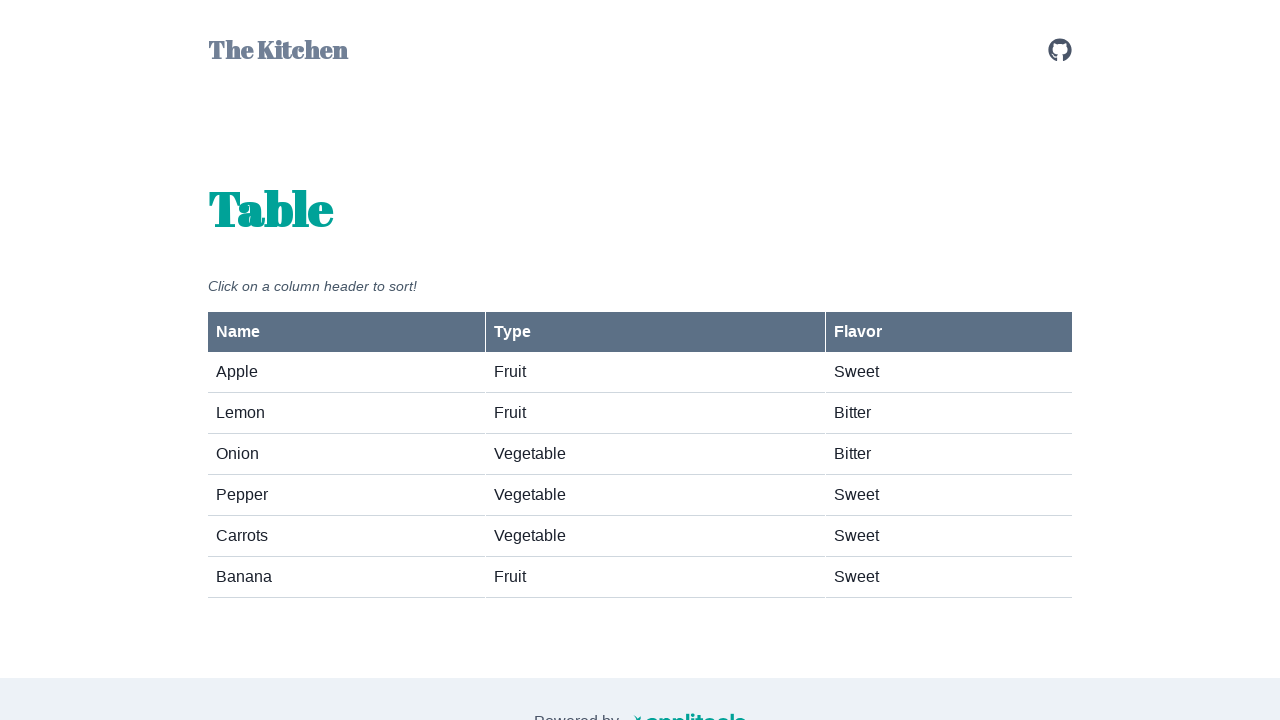

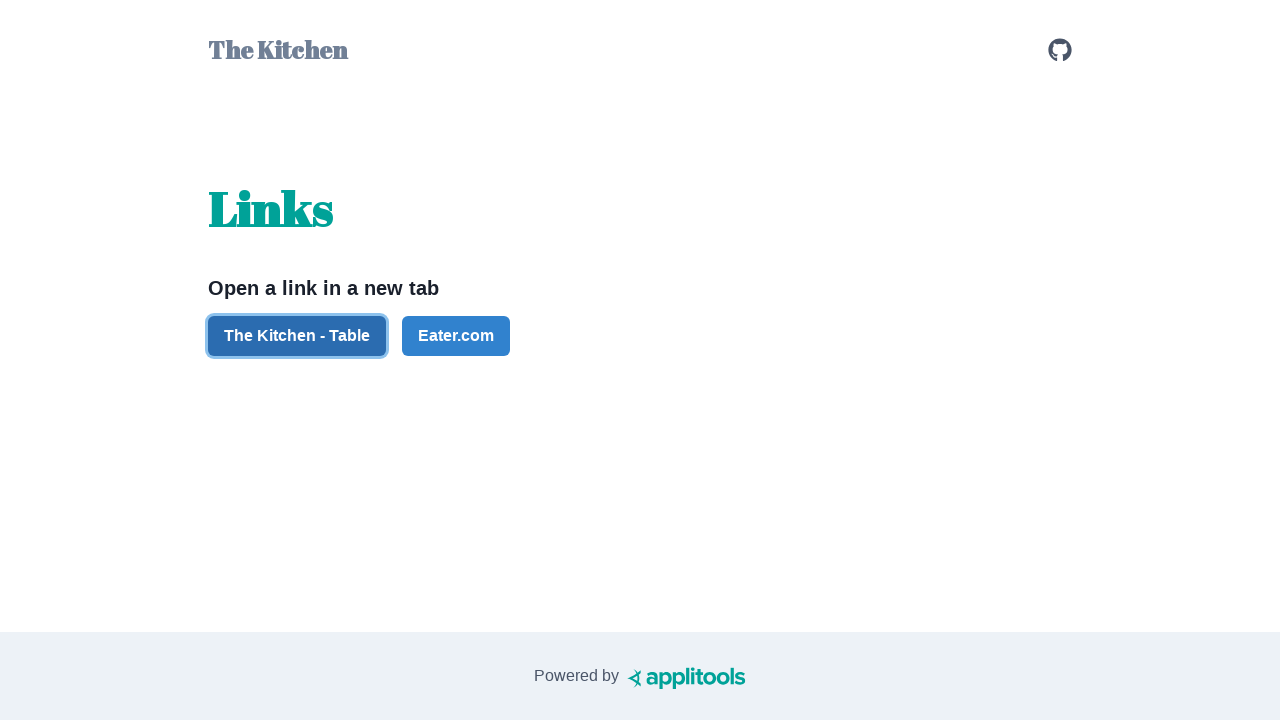